Navigates to the Cydeo website and maximizes the browser window to full screen mode

Starting URL: https://cydeo.com

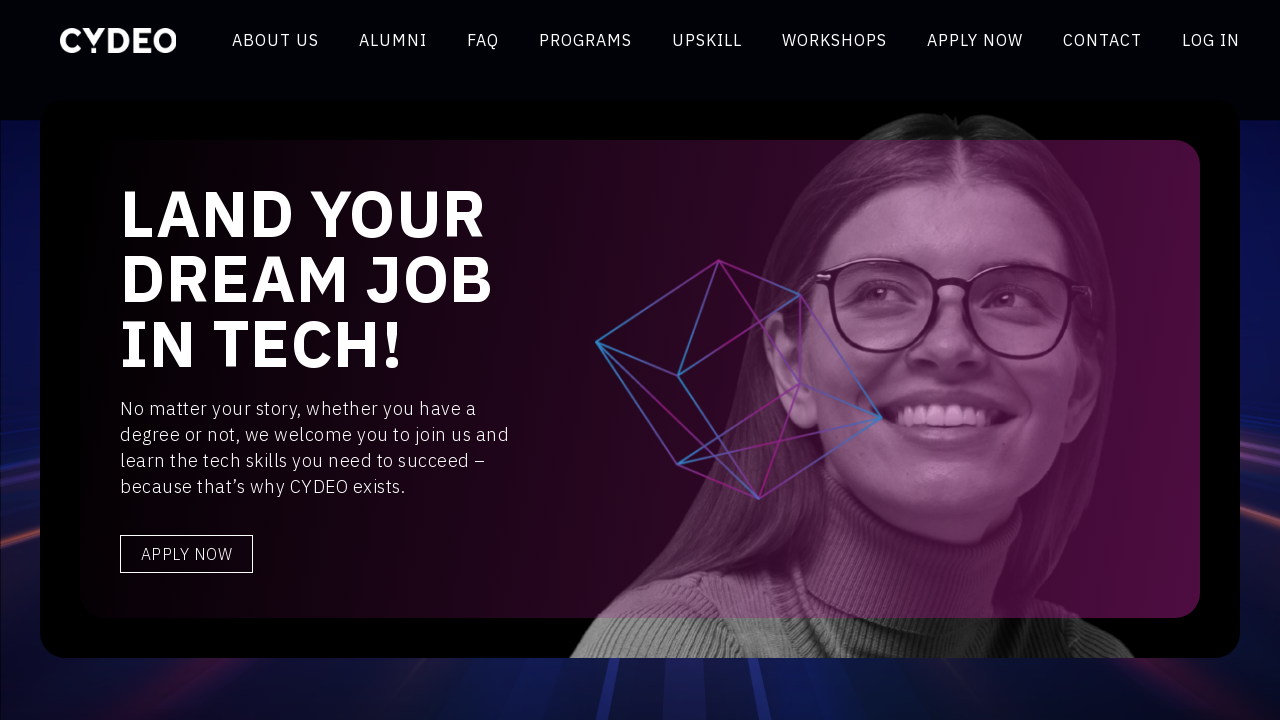

Set viewport to full screen dimensions (1920x1080)
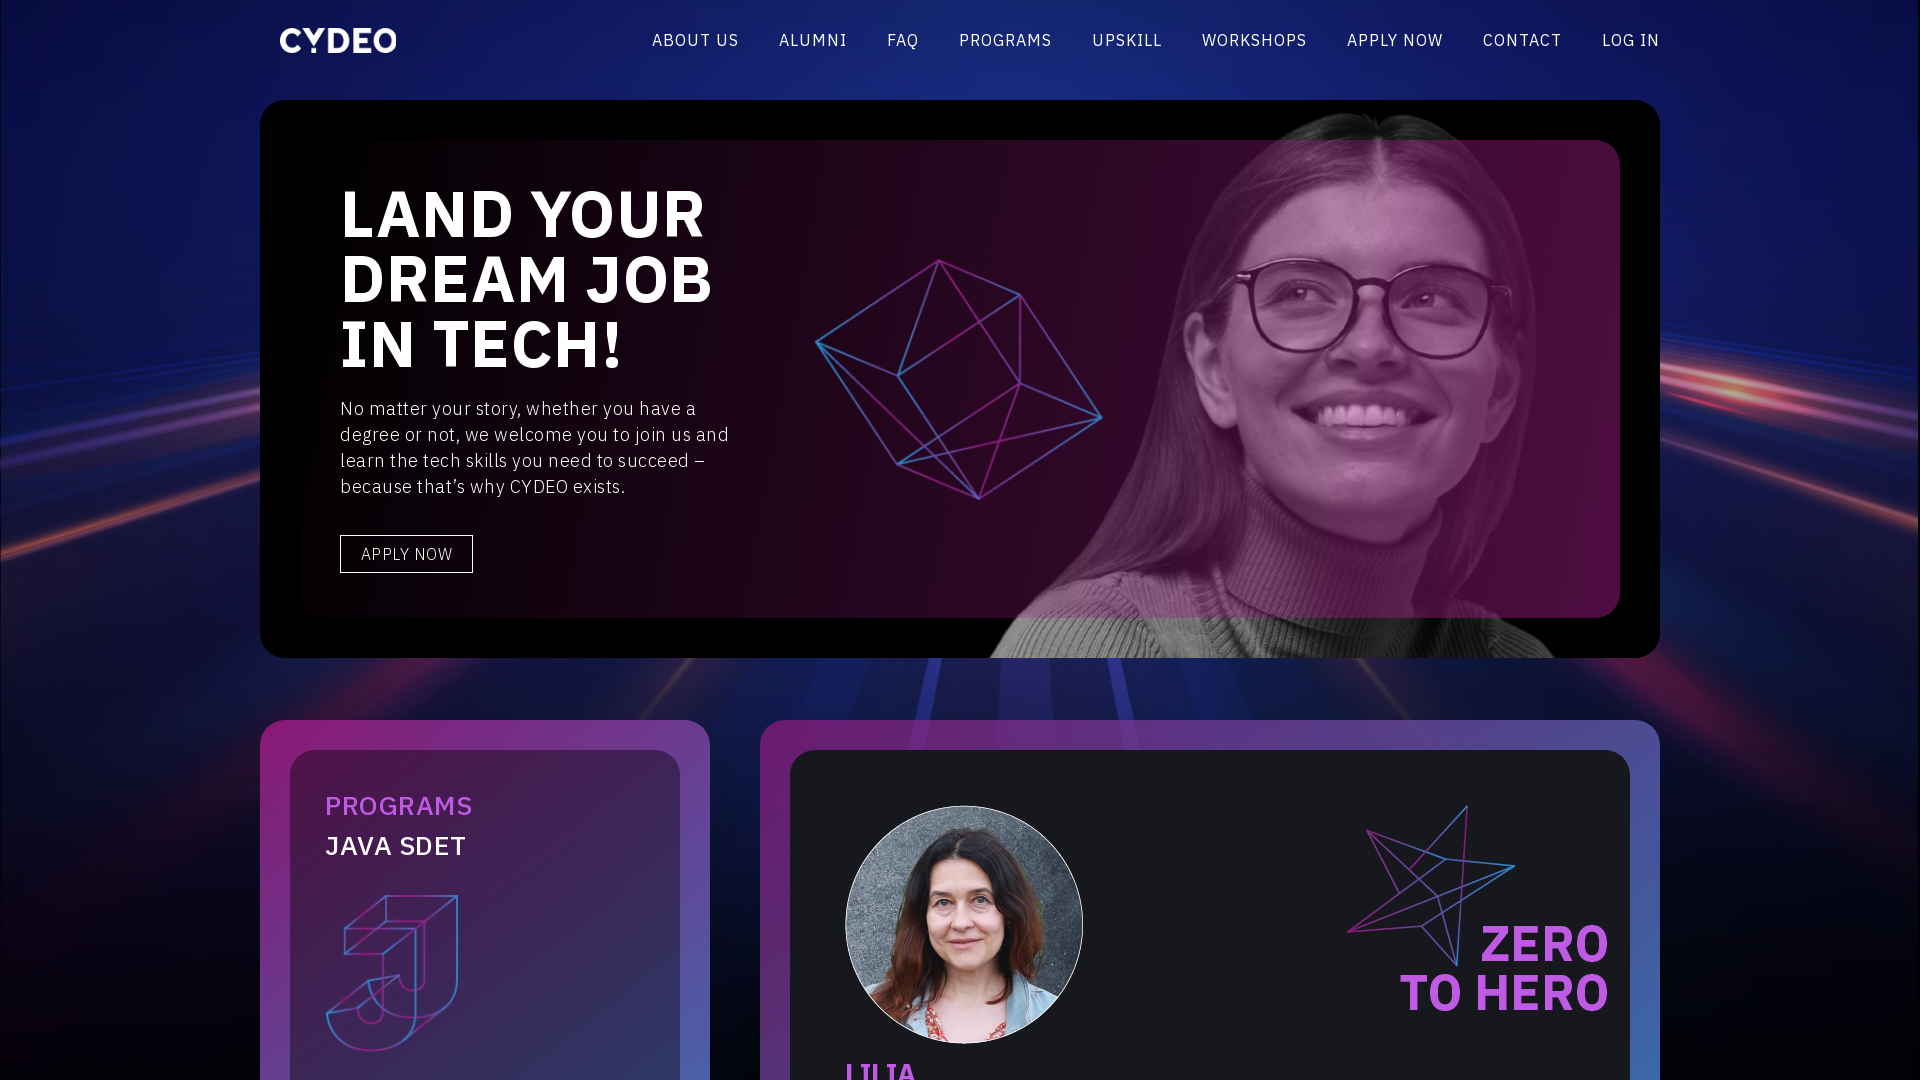

Page fully loaded (domcontentloaded event)
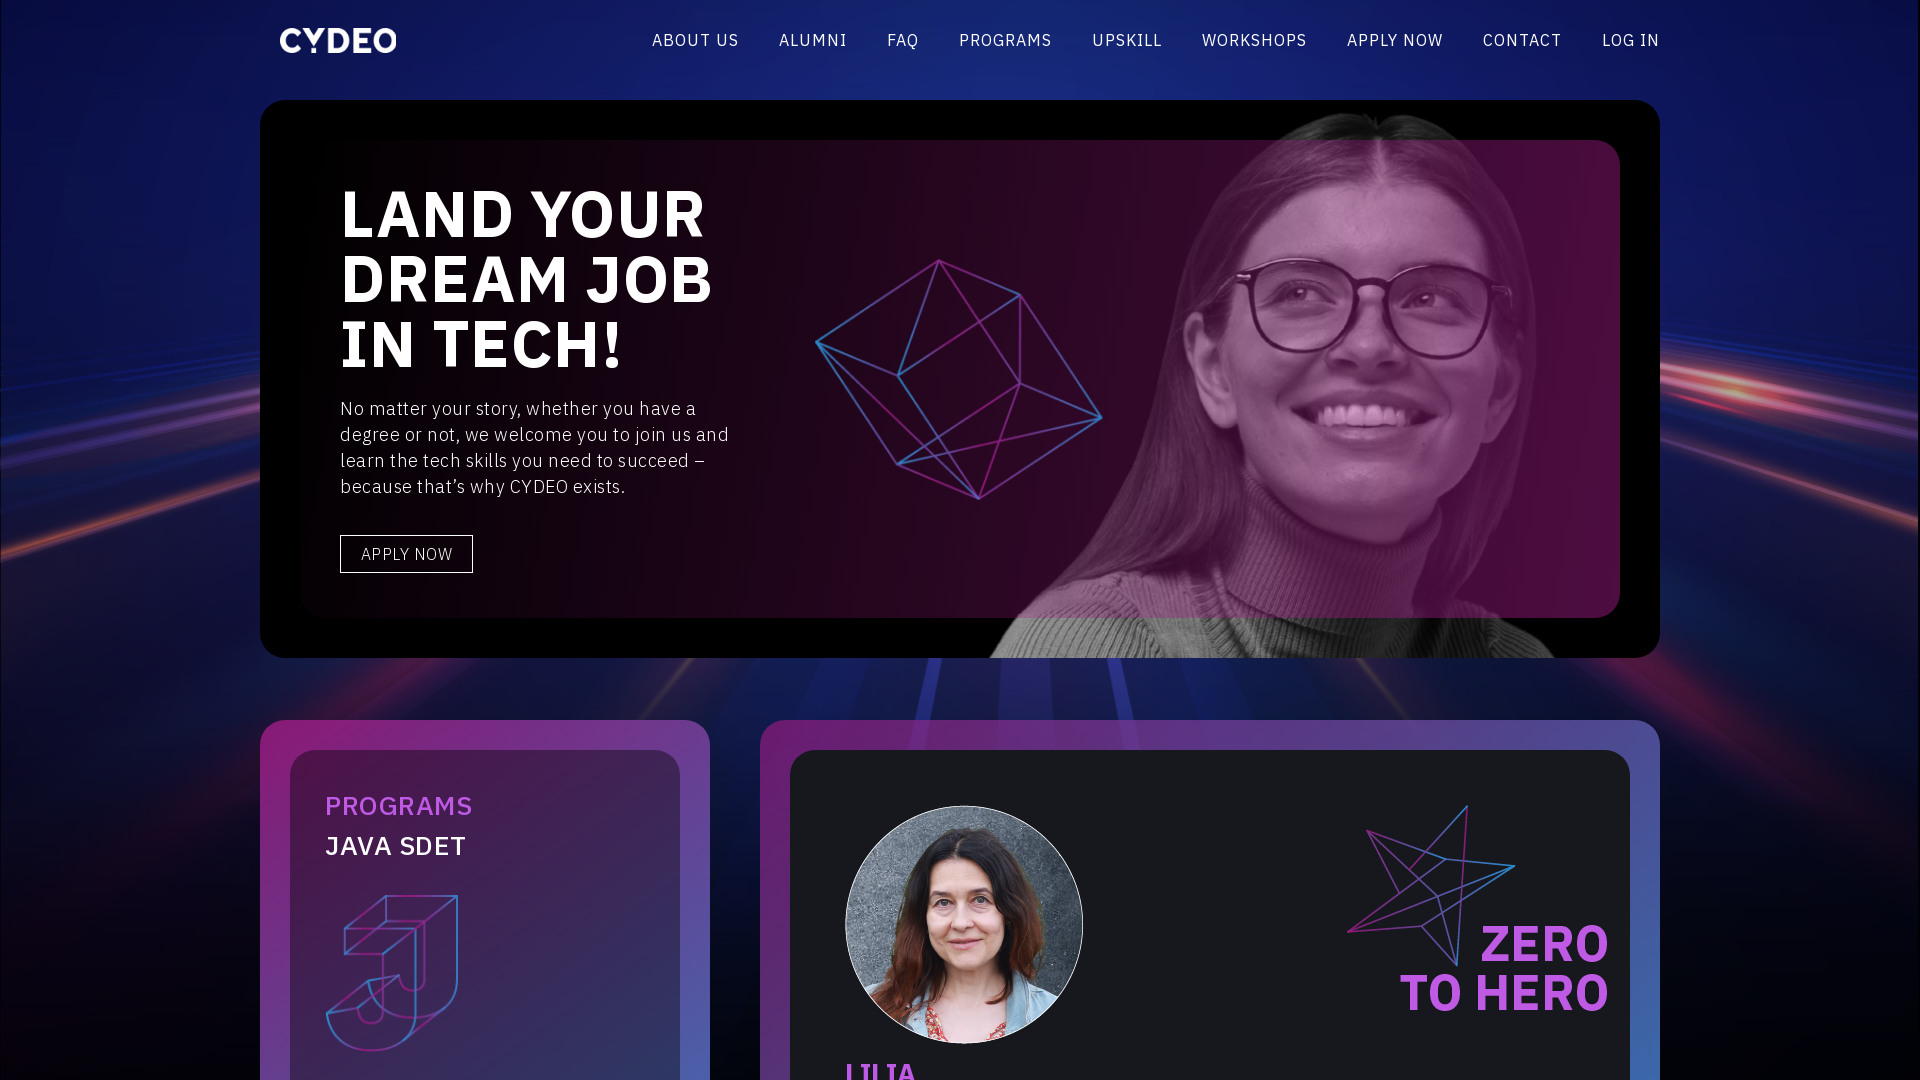

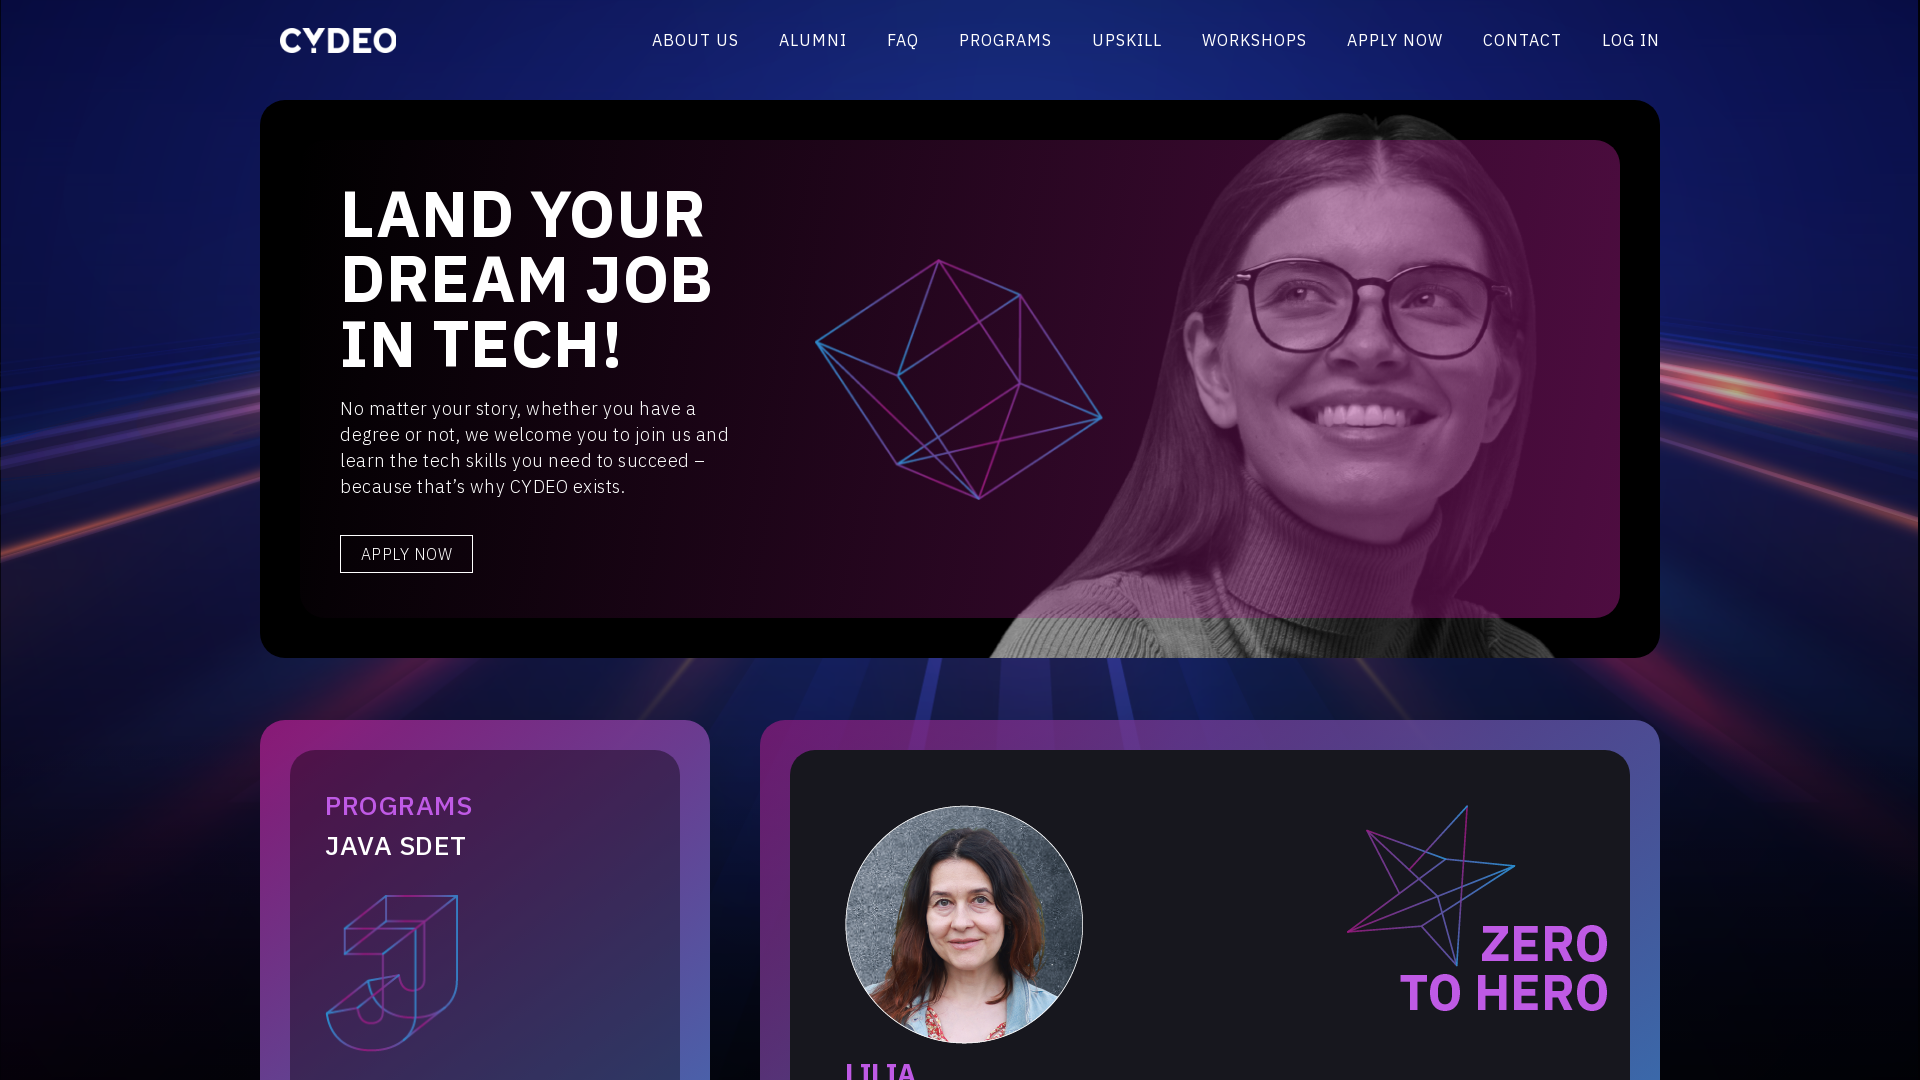